Tests browser window handling by verifying initial page content, clicking a link that opens a new window, switching to the new window to verify its content, then switching back to the original window and verifying its title.

Starting URL: https://the-internet.herokuapp.com/windows

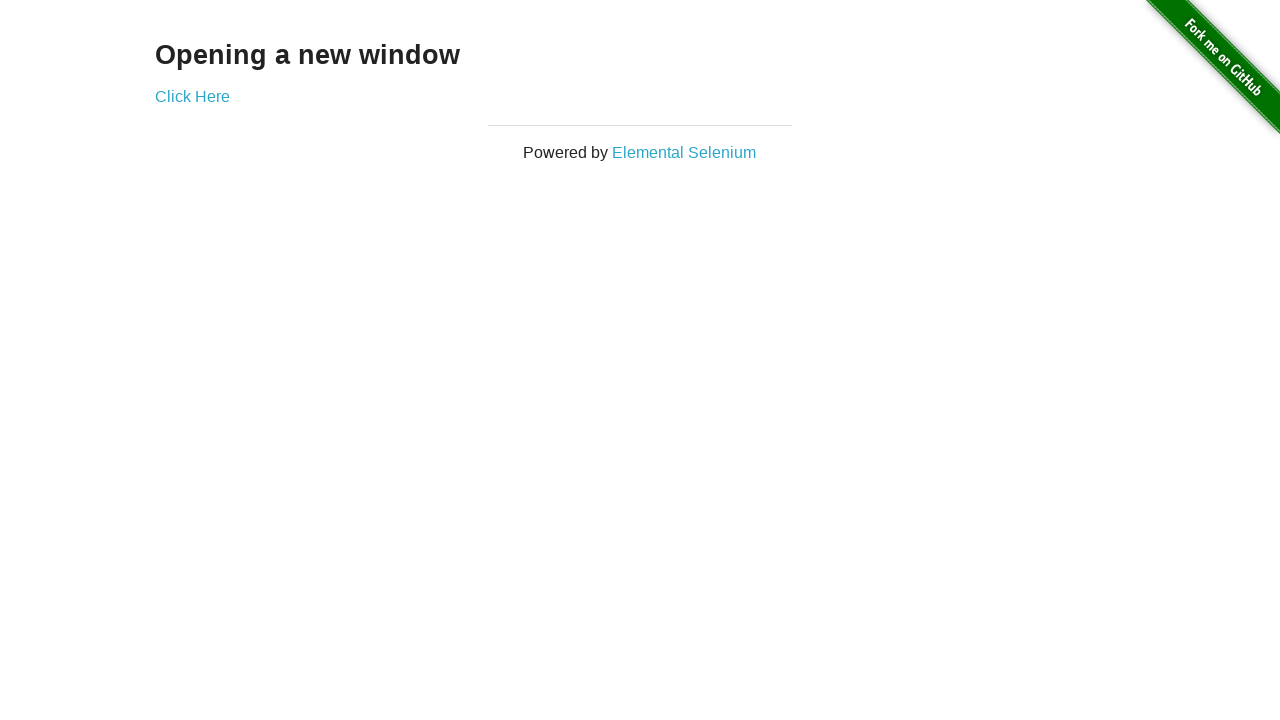

Retrieved h3 text content from initial page
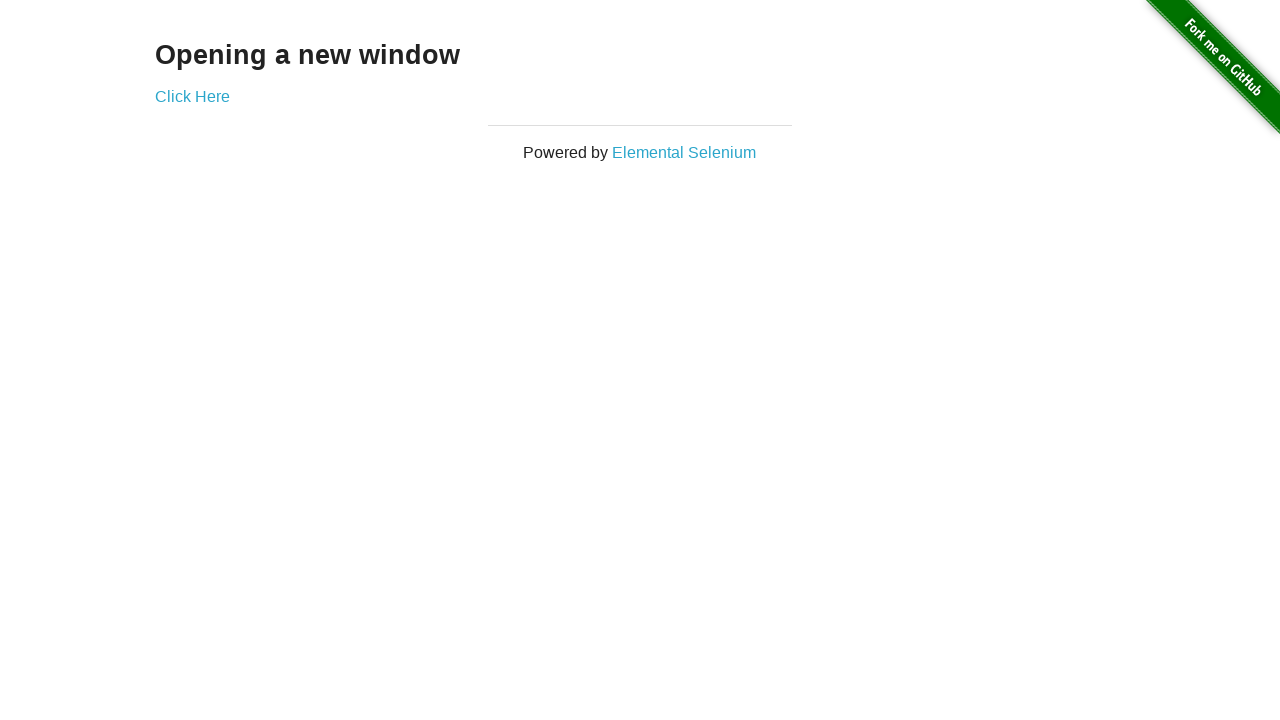

Verified initial page text is 'Opening a new window'
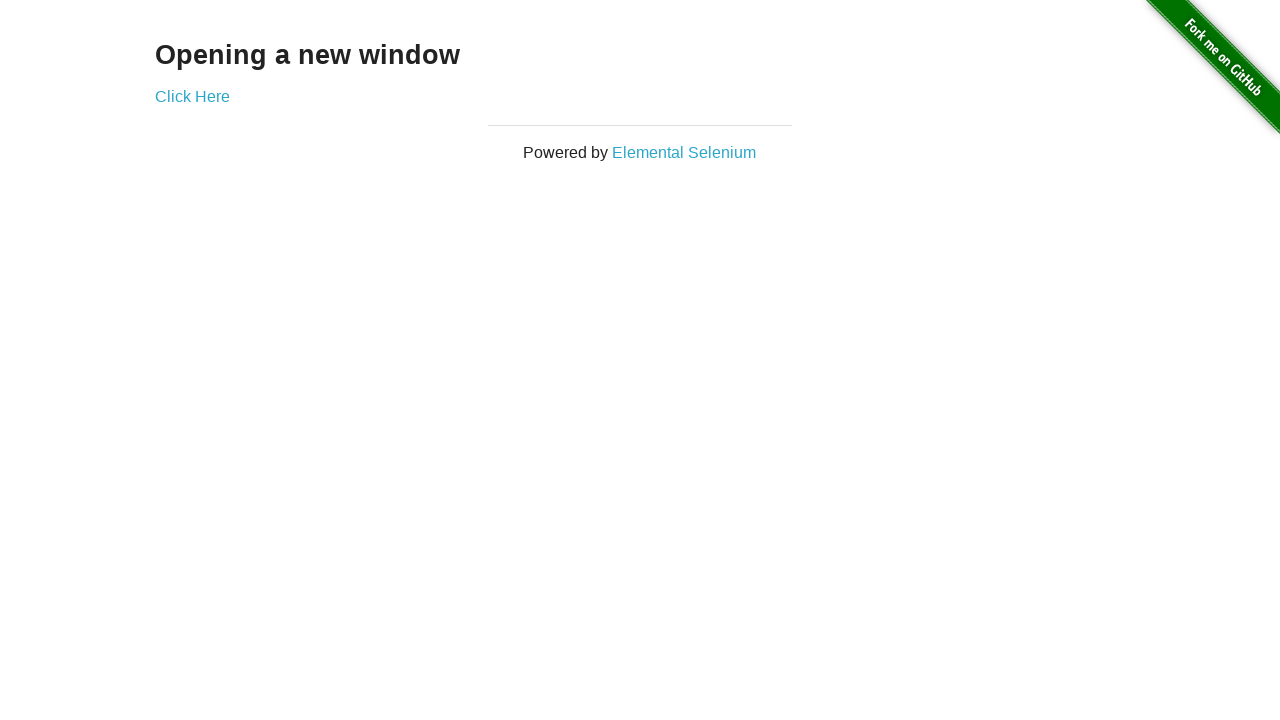

Verified initial page title is 'The Internet'
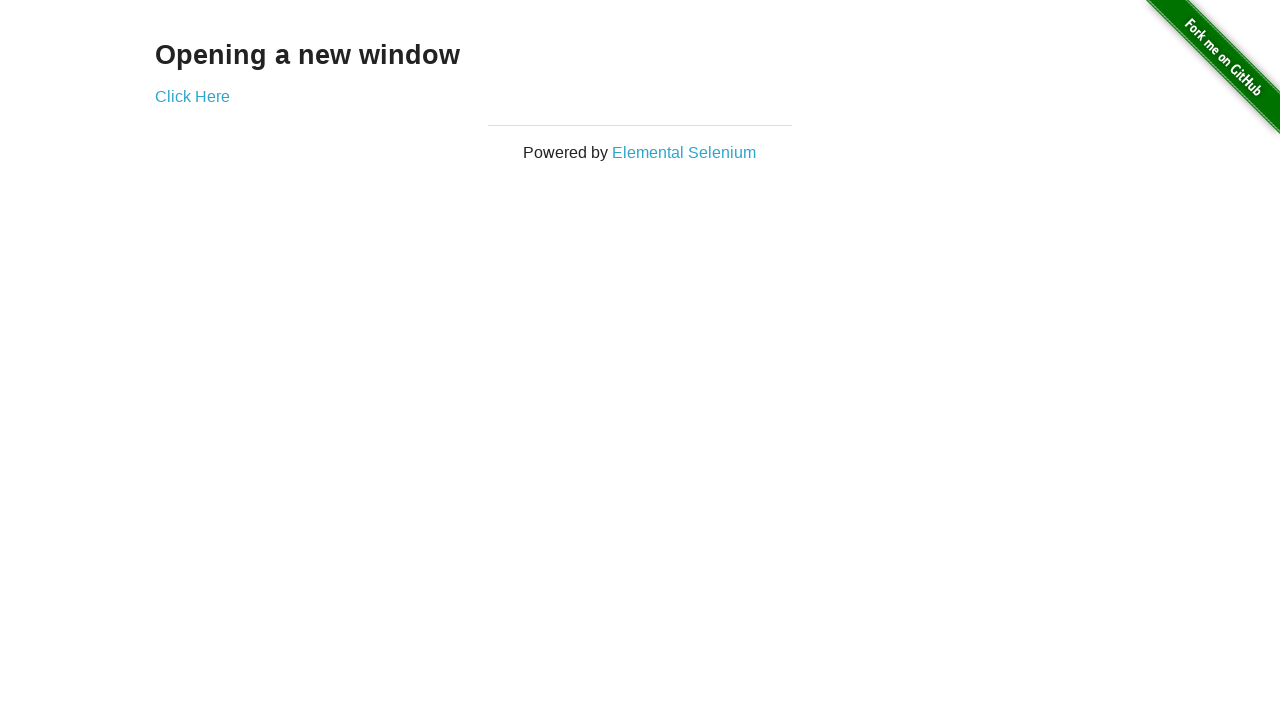

Clicked 'Click Here' link to open new window at (192, 96) on text=Click Here
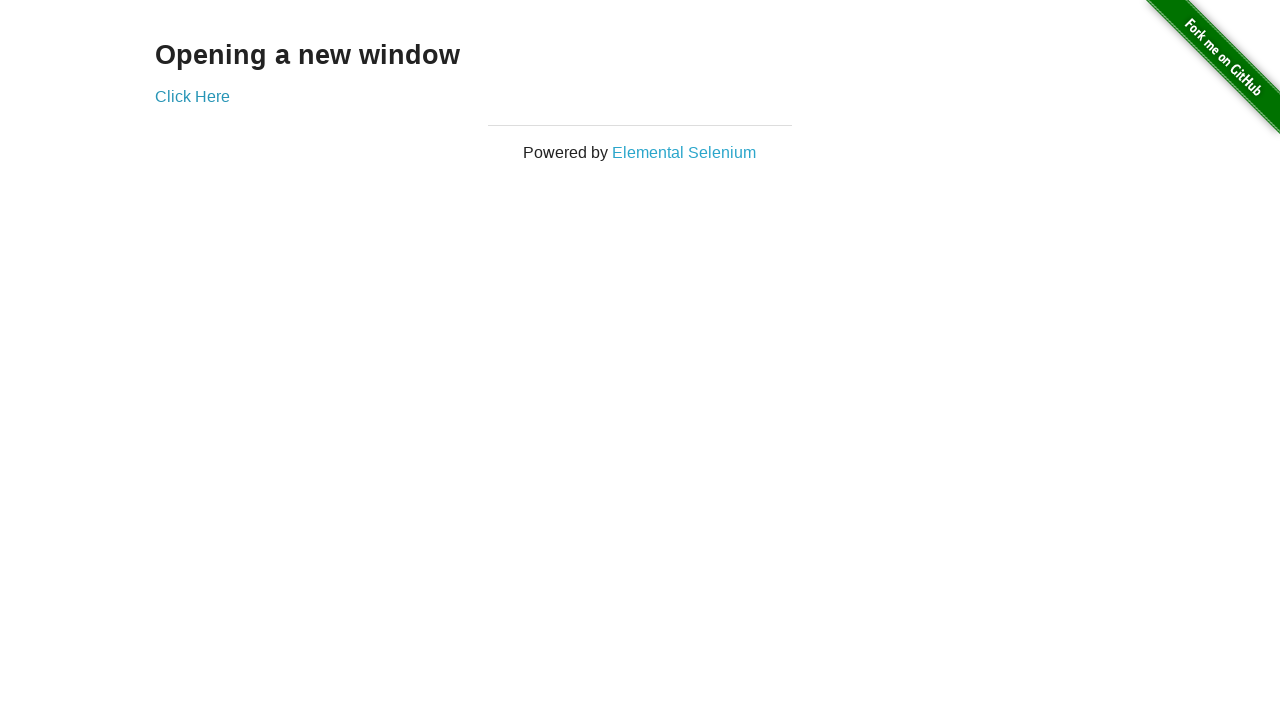

Captured new page object that was opened
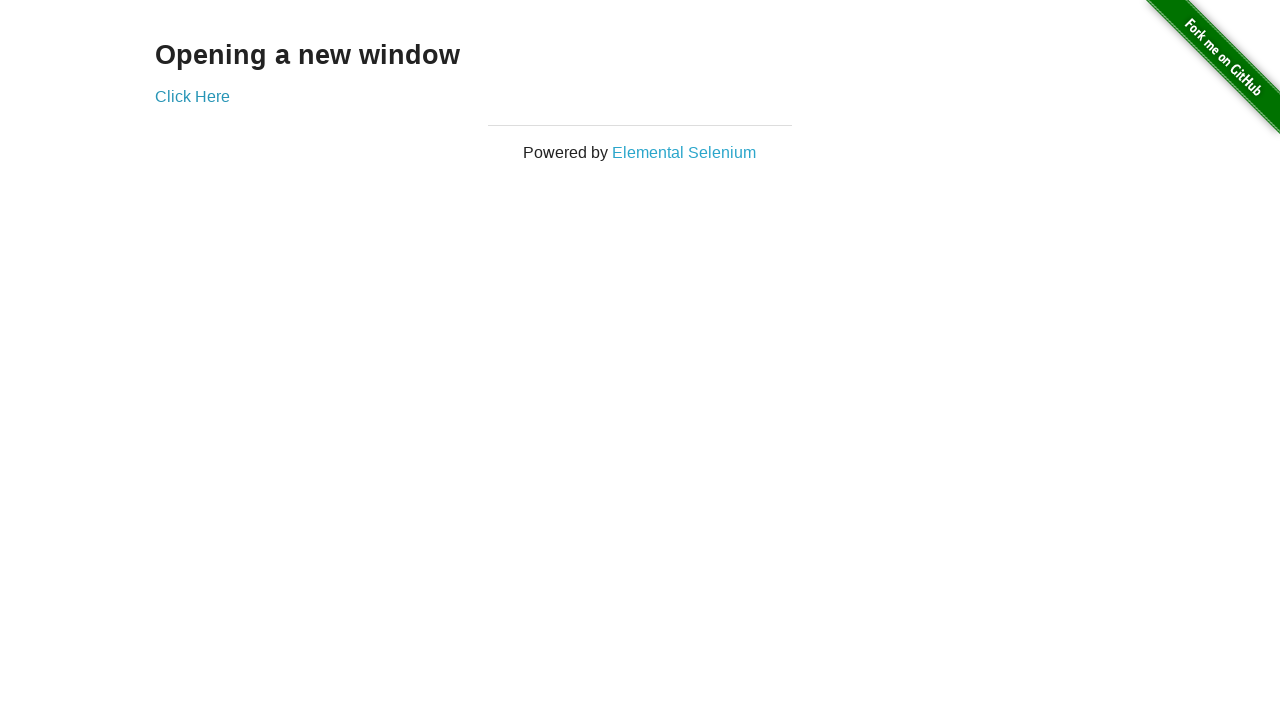

Waited for new page to load
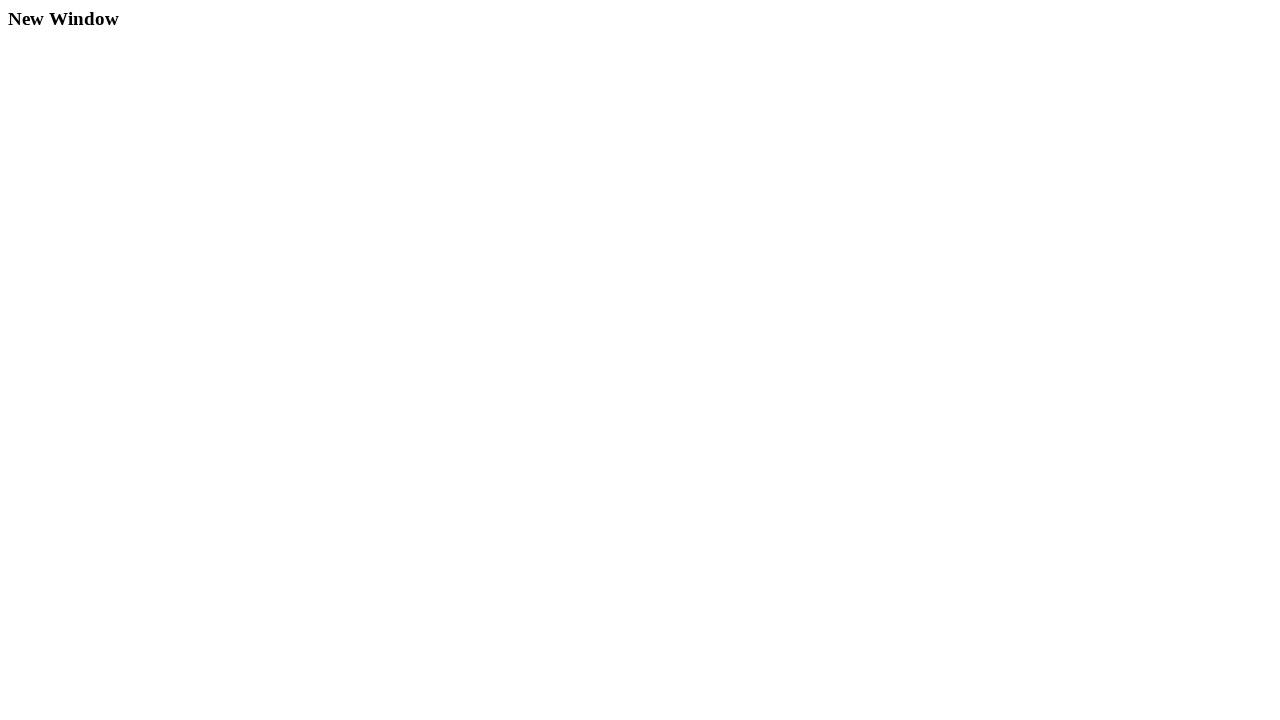

Verified new window title is 'New Window'
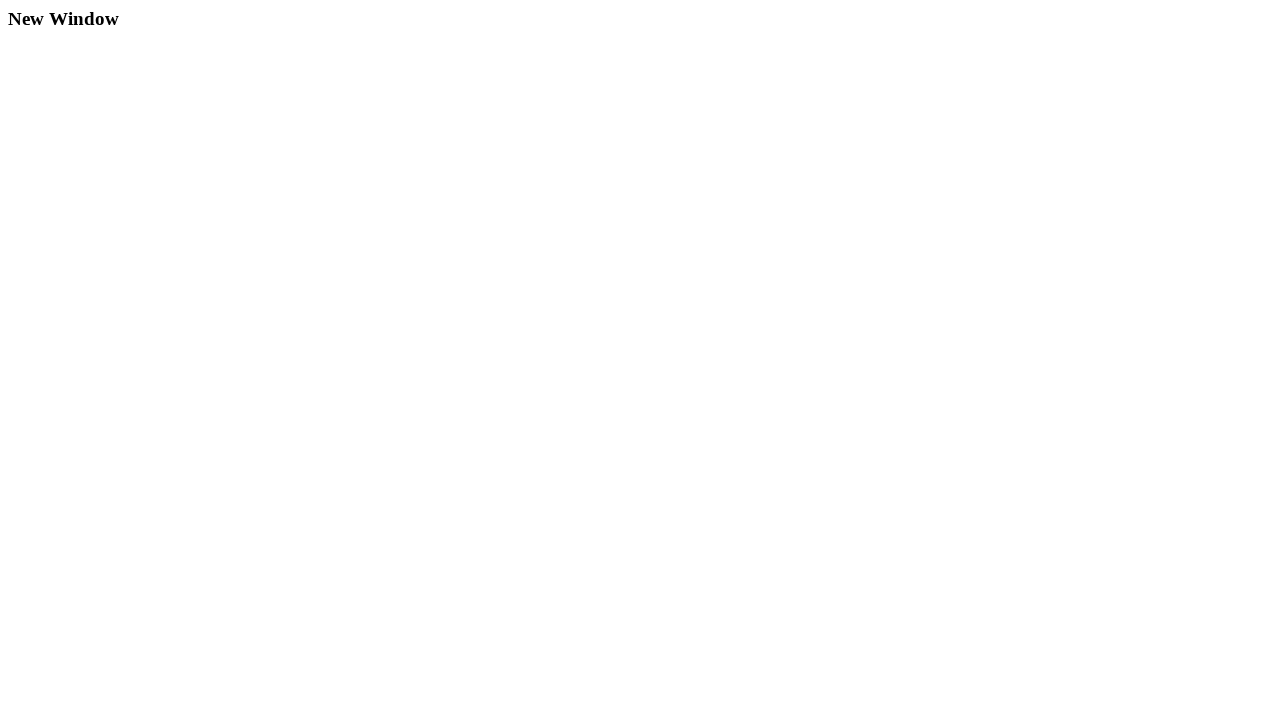

Retrieved h3 text content from new page
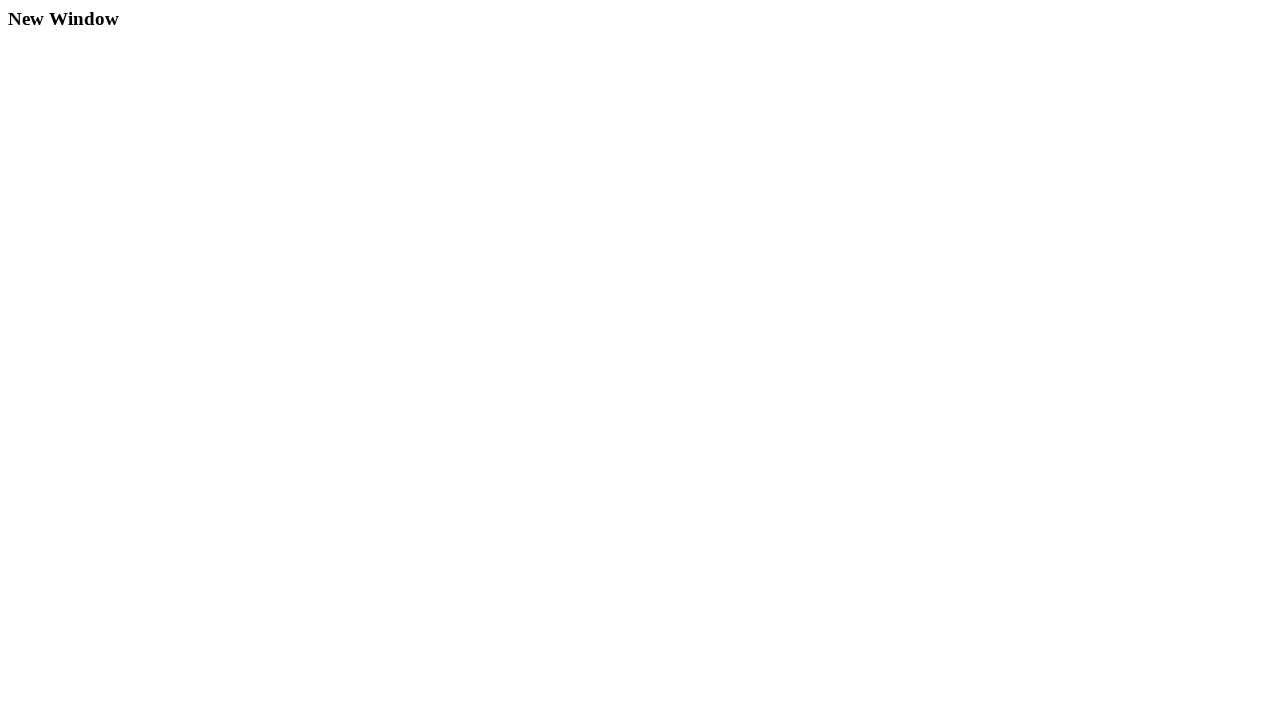

Verified new page text is 'New Window'
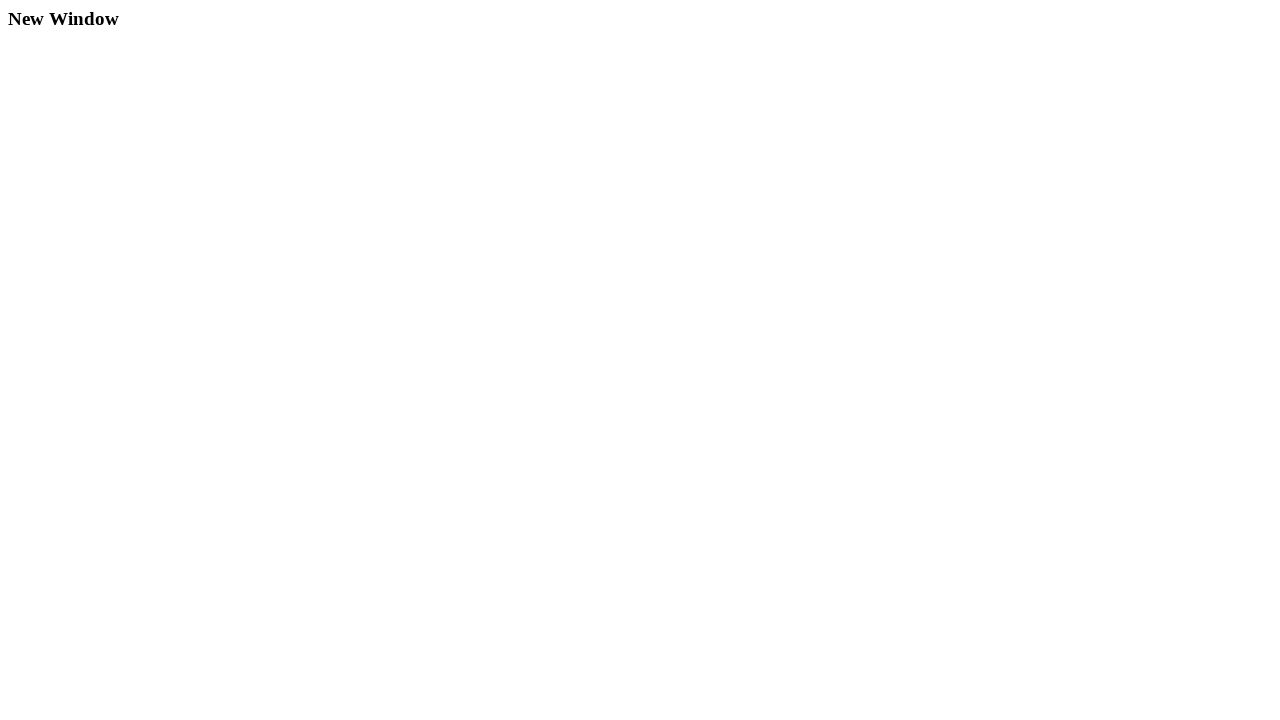

Switched back to original page
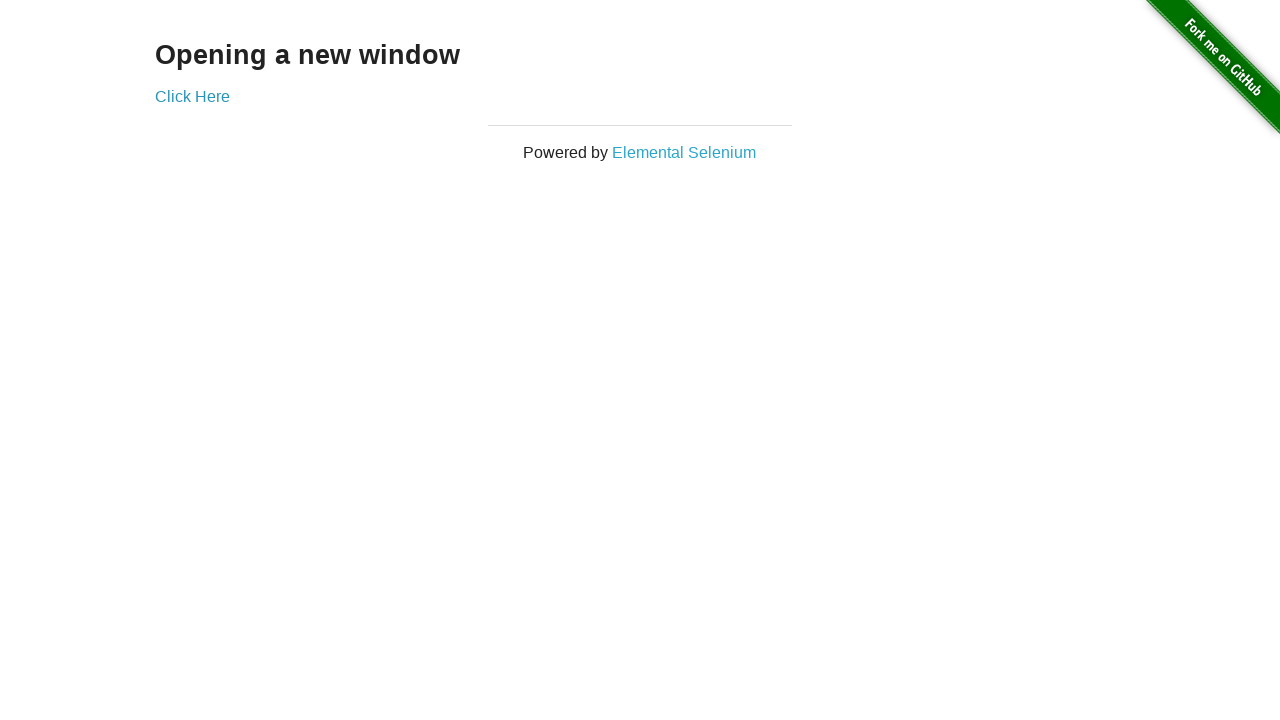

Verified original page title is still 'The Internet' after switching back
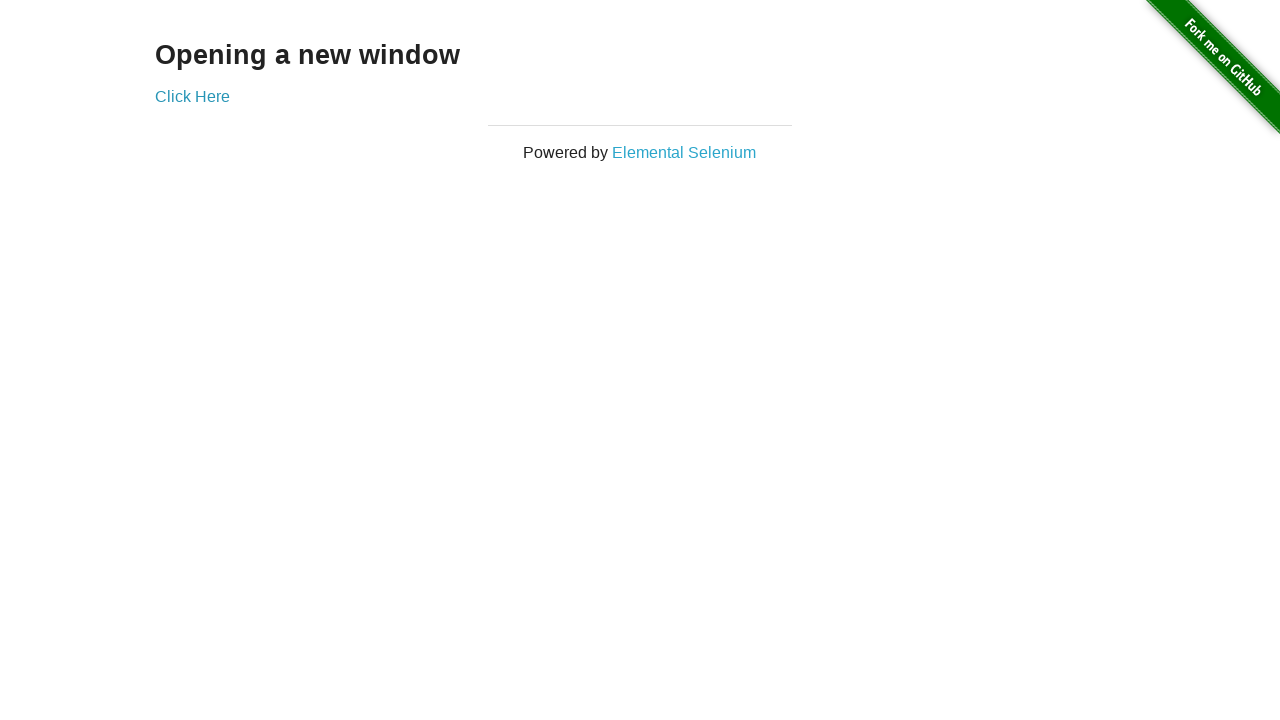

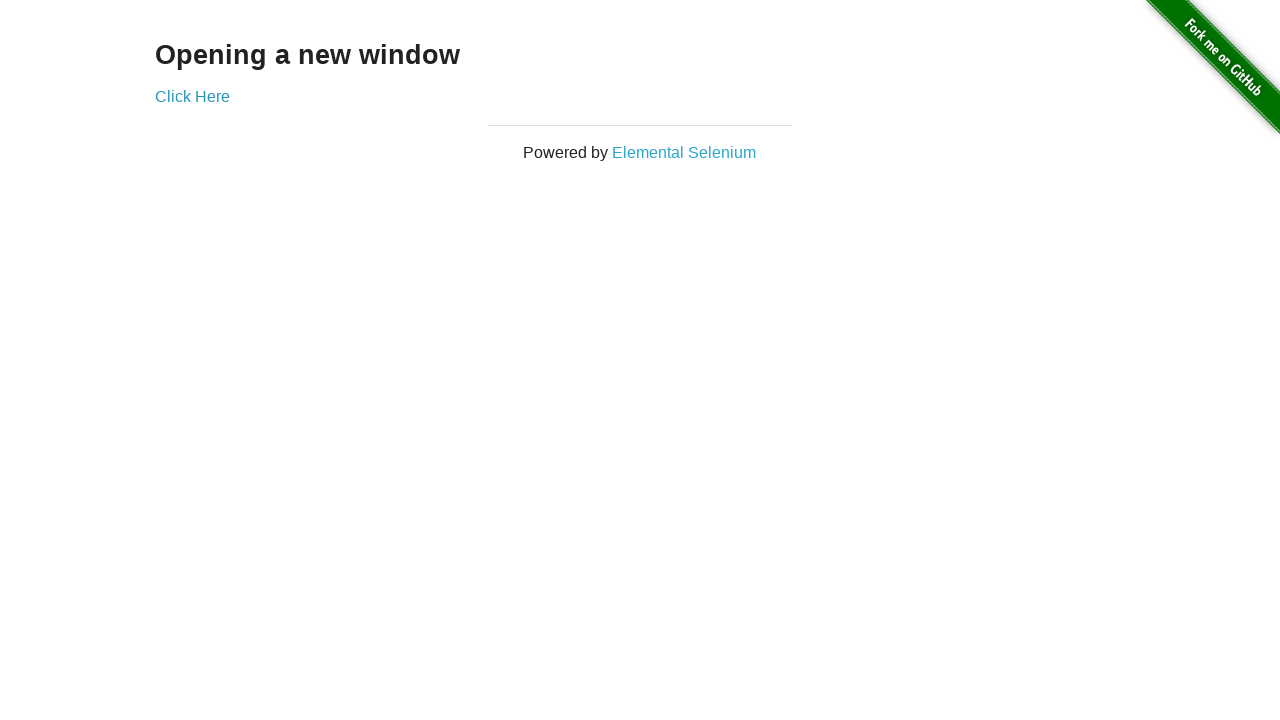